Tests dynamic loading examples by clicking through two different scenarios where elements are either hidden or rendered after clicking a start button, waiting for the "Hello World" text to appear in each case.

Starting URL: https://the-internet.herokuapp.com/dynamic_loading

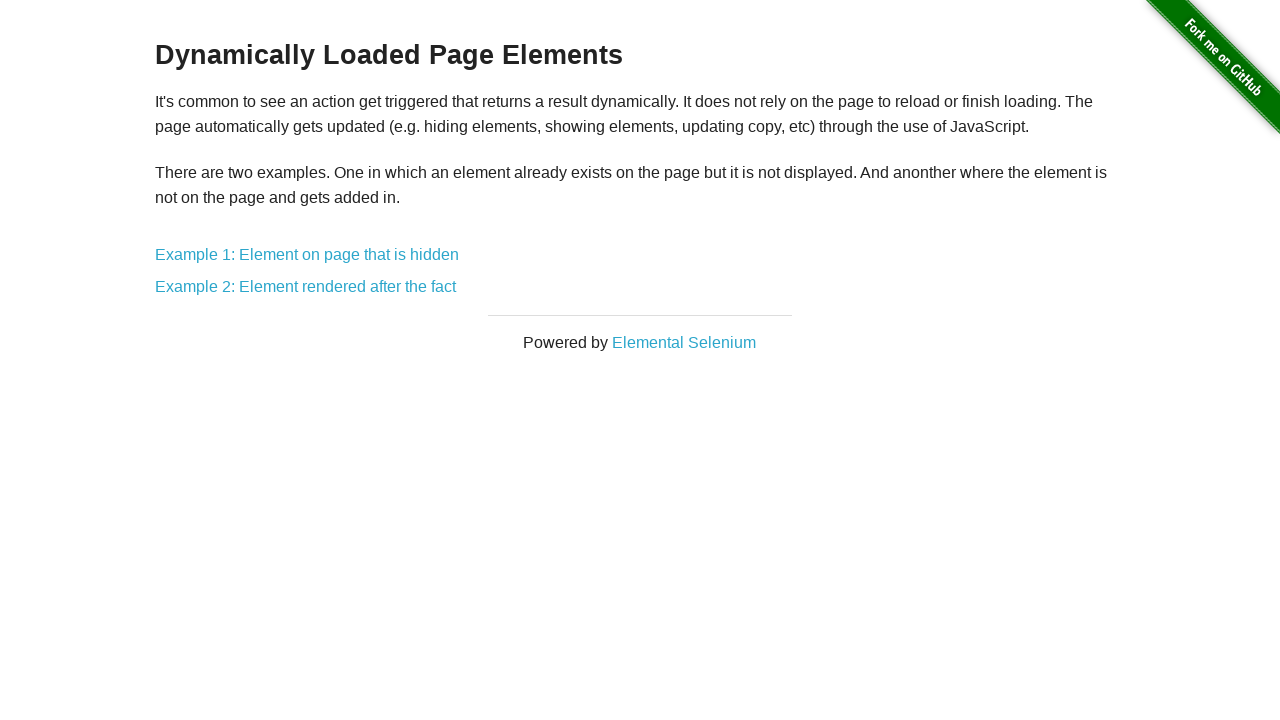

Clicked on Example 1 link (element hidden on page) at (307, 255) on text=Example 1: Element on page that is hidden
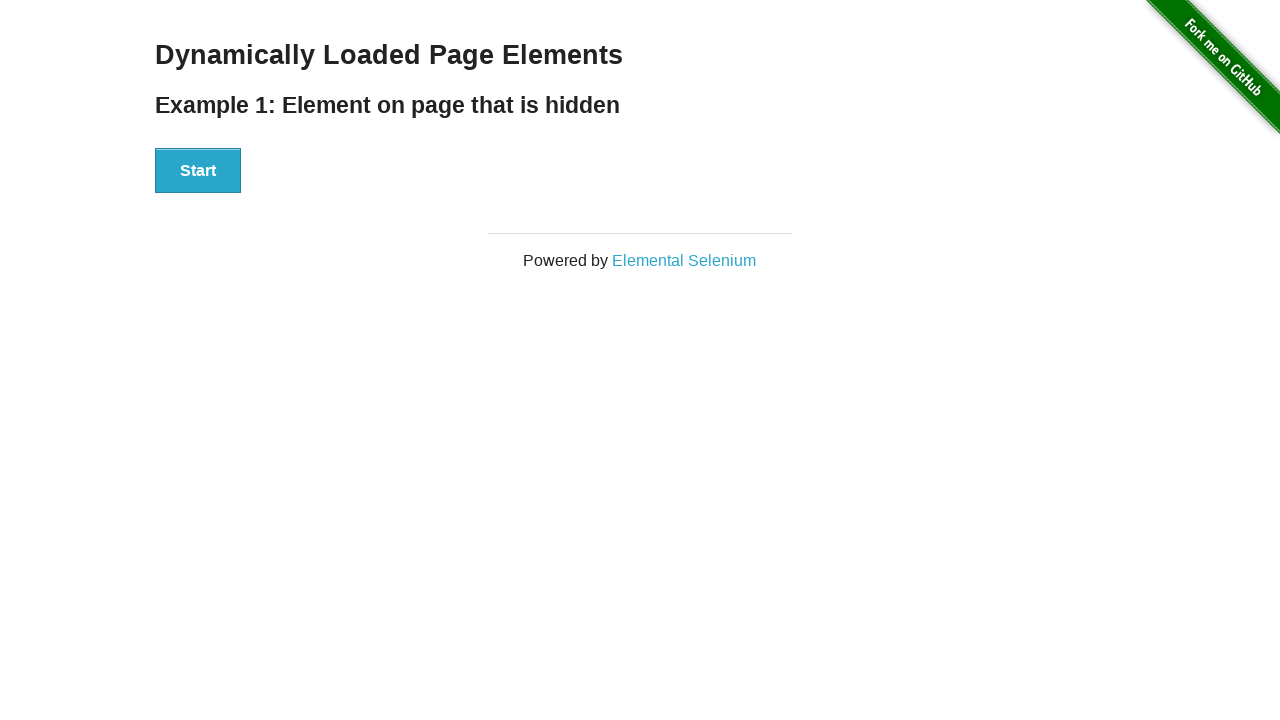

Clicked the Start button in Example 1 at (198, 171) on #start > button
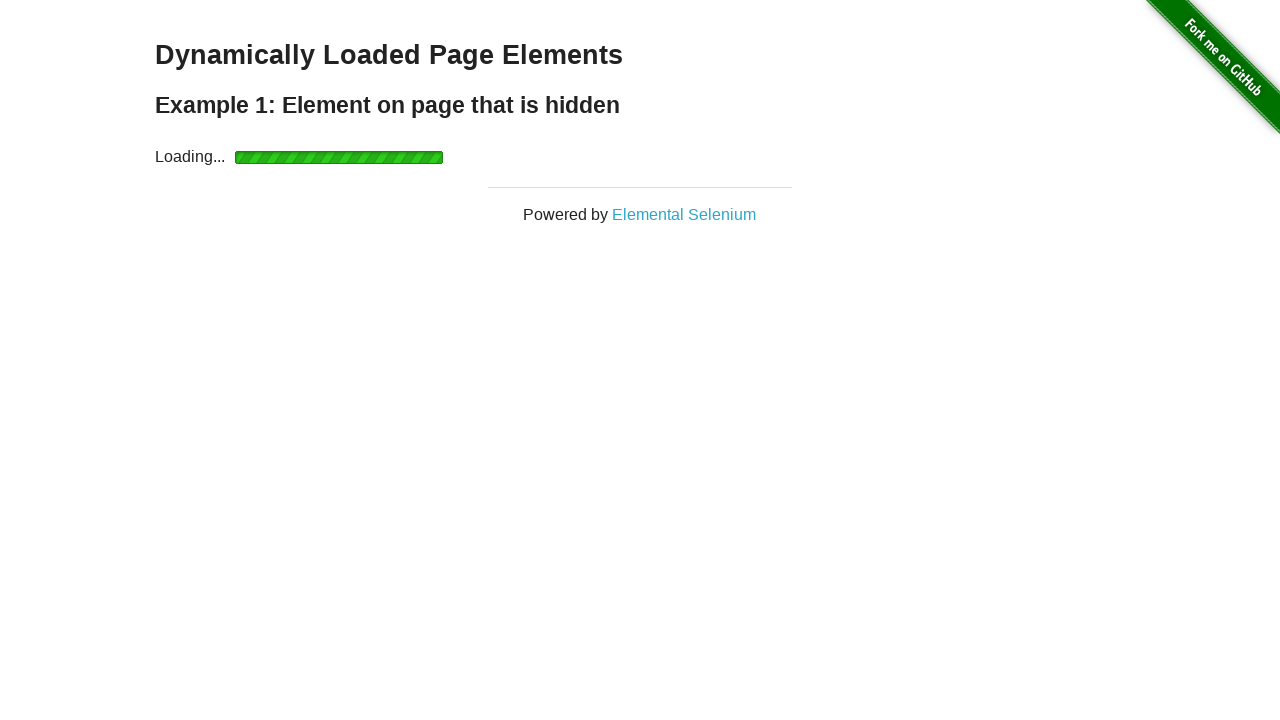

Waited for 'Hello World' text to become visible in Example 1
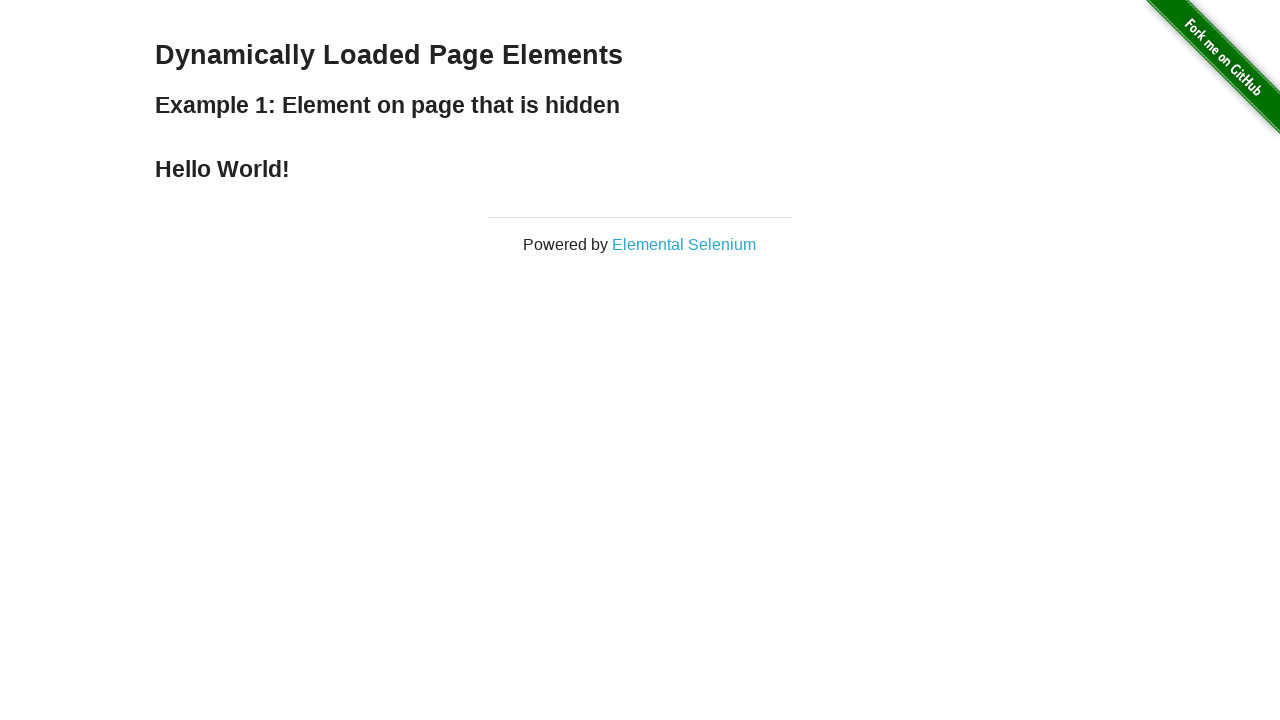

Navigated back to the main dynamic loading page
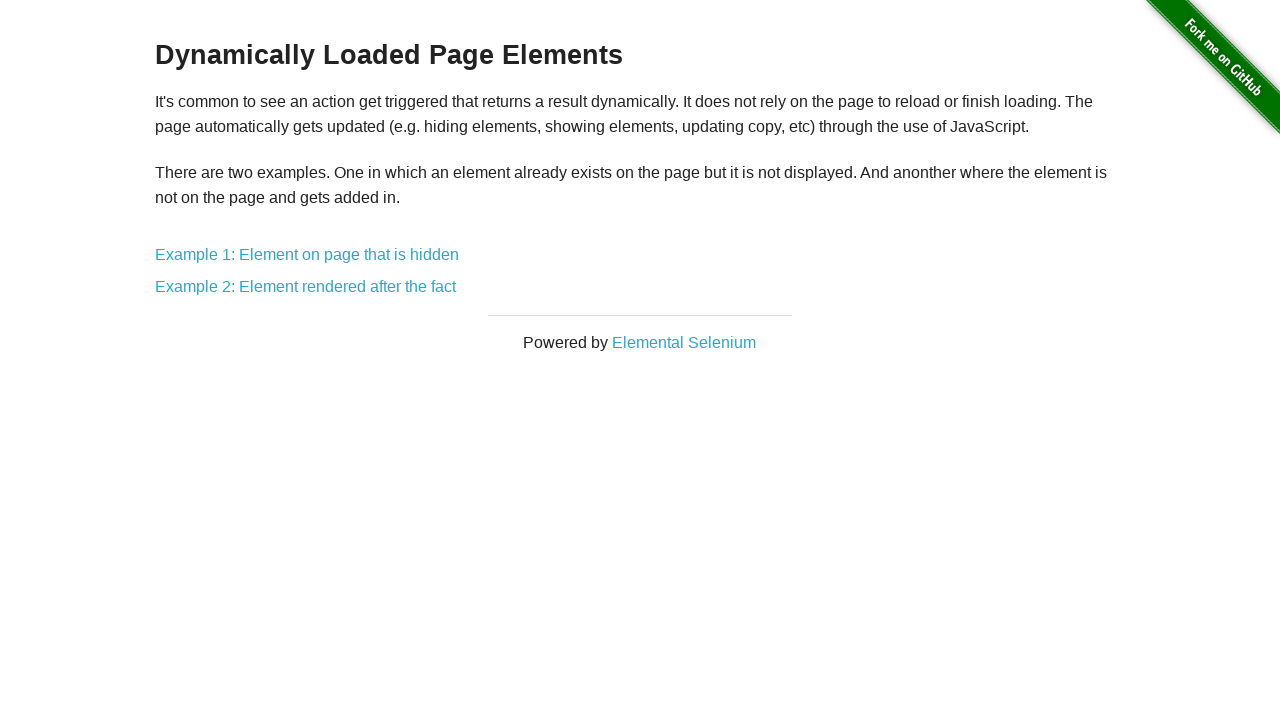

Clicked on Example 2 link (element rendered after click) at (306, 287) on a[href='/dynamic_loading/2']
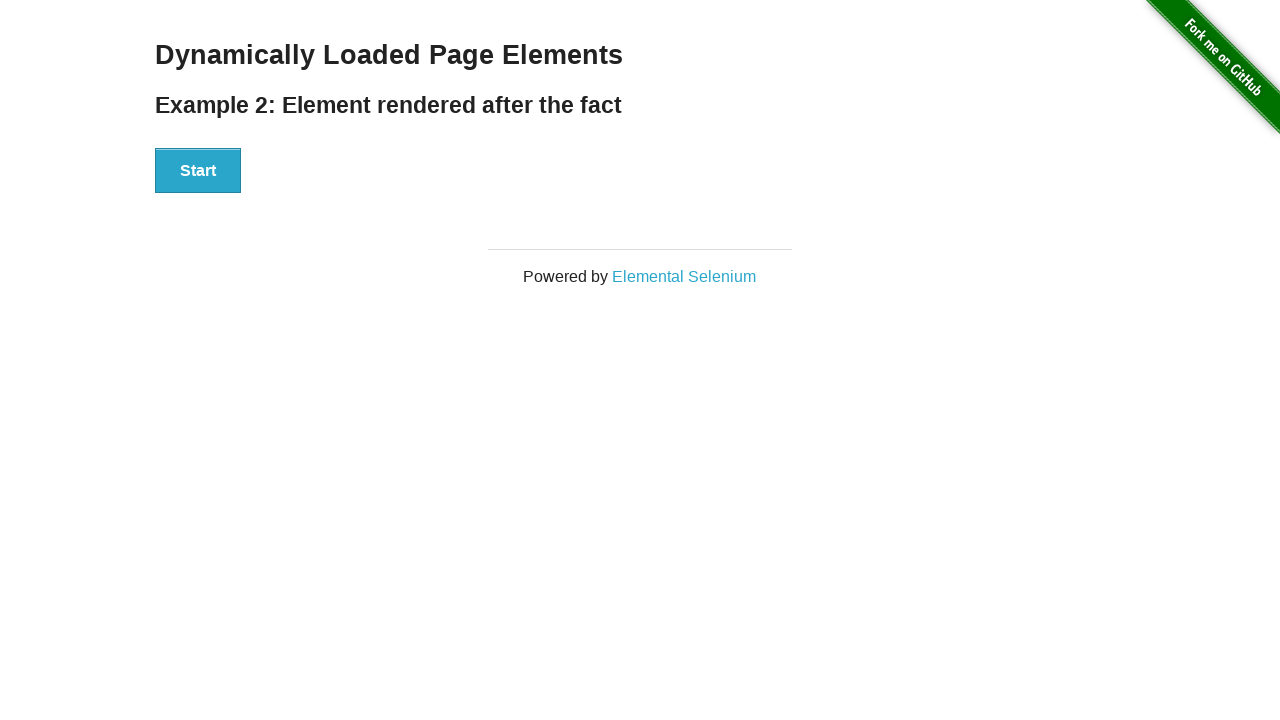

Clicked the Start button in Example 2 at (198, 171) on #start > button
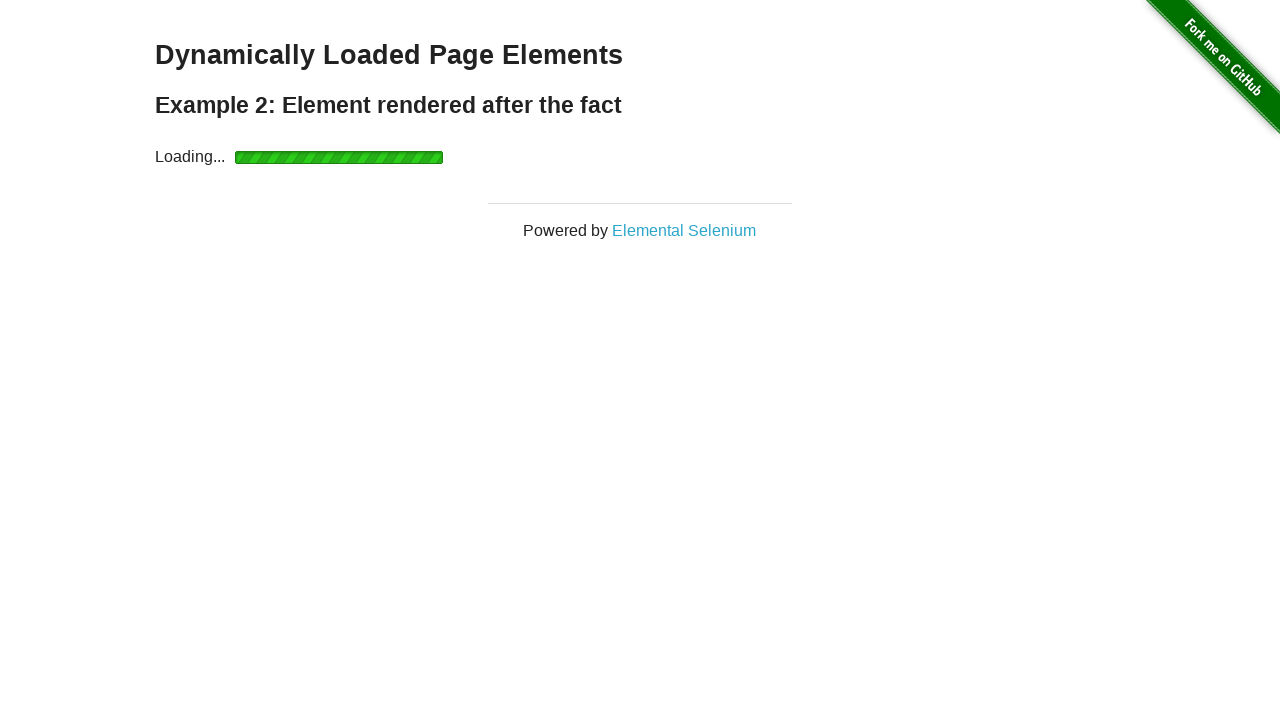

Waited for 'Hello World' text to be rendered in Example 2
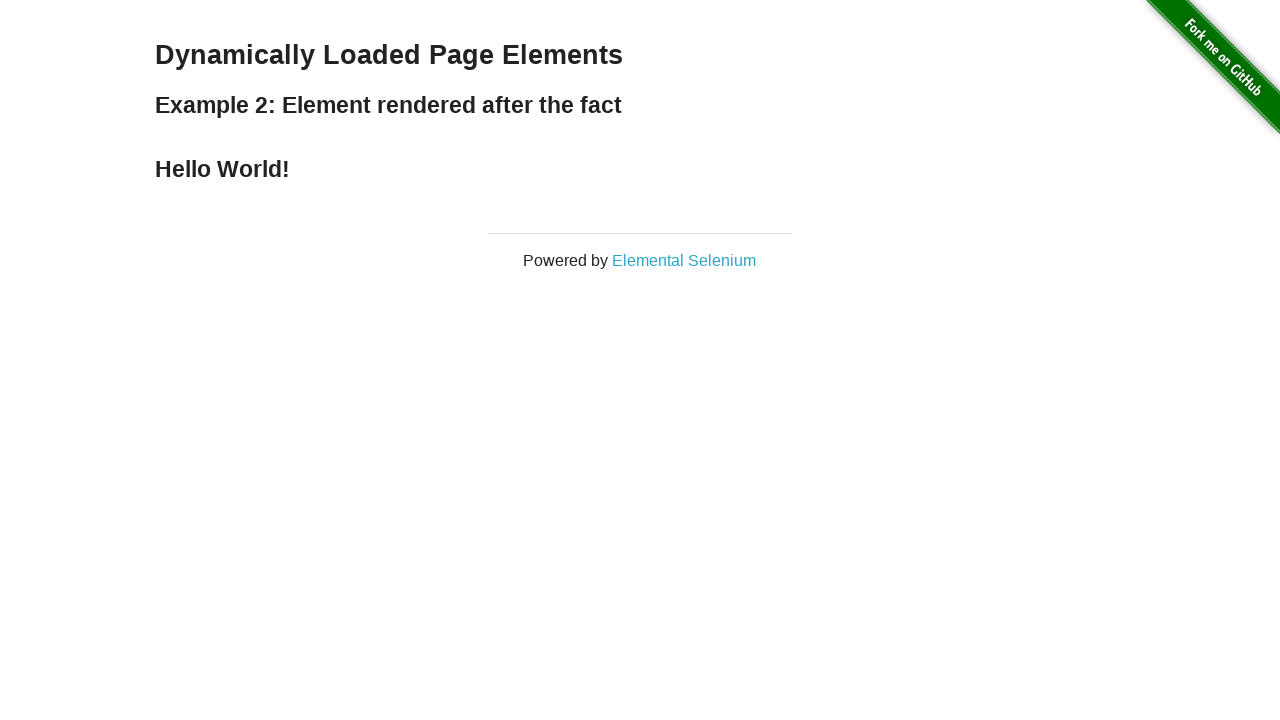

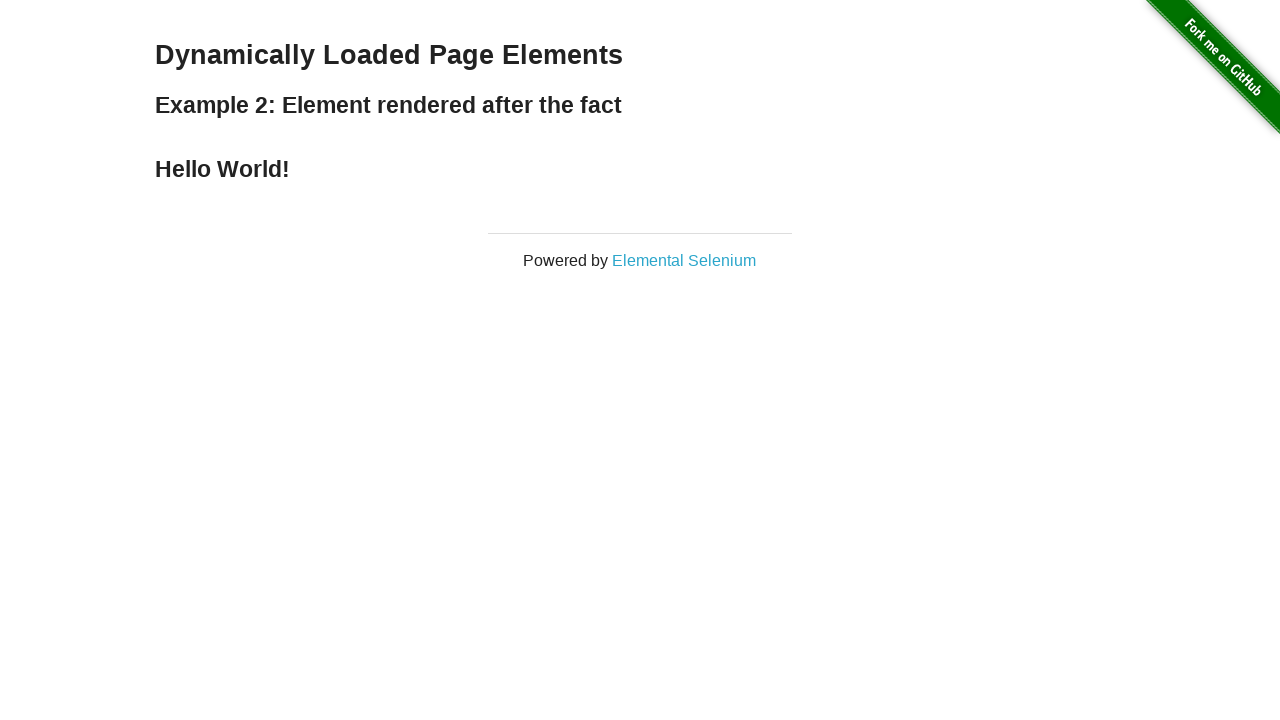